Tests JavaScript confirm dialog by clicking button and handling the alert

Starting URL: https://the-internet.herokuapp.com/javascript_alerts

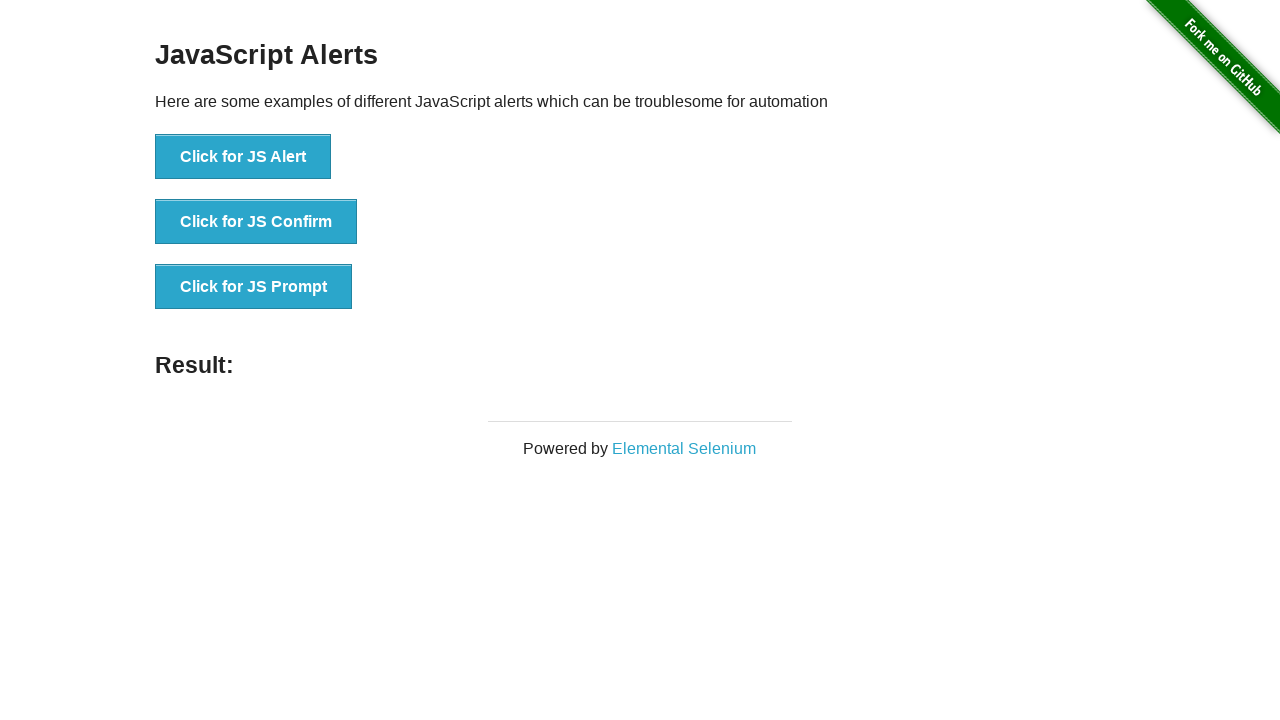

Set up dialog handler to accept confirm dialogs
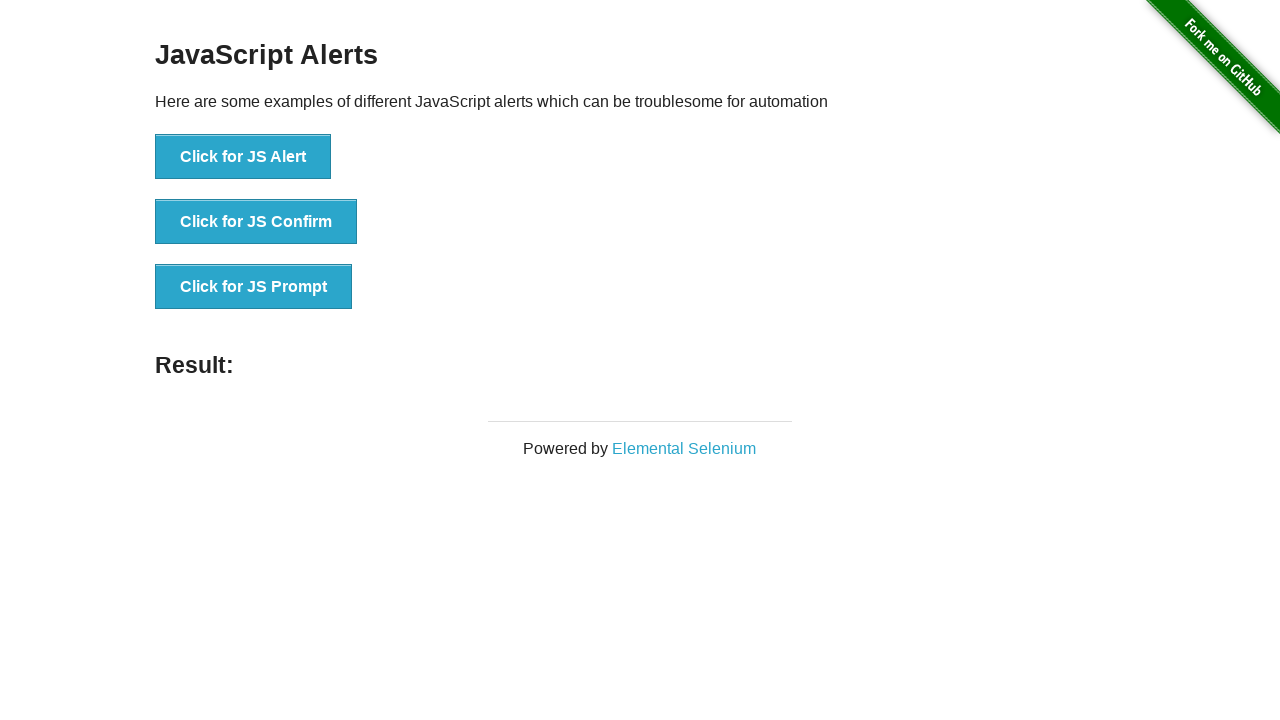

Clicked button to trigger JavaScript confirm dialog at (256, 222) on :nth-child(2) > button
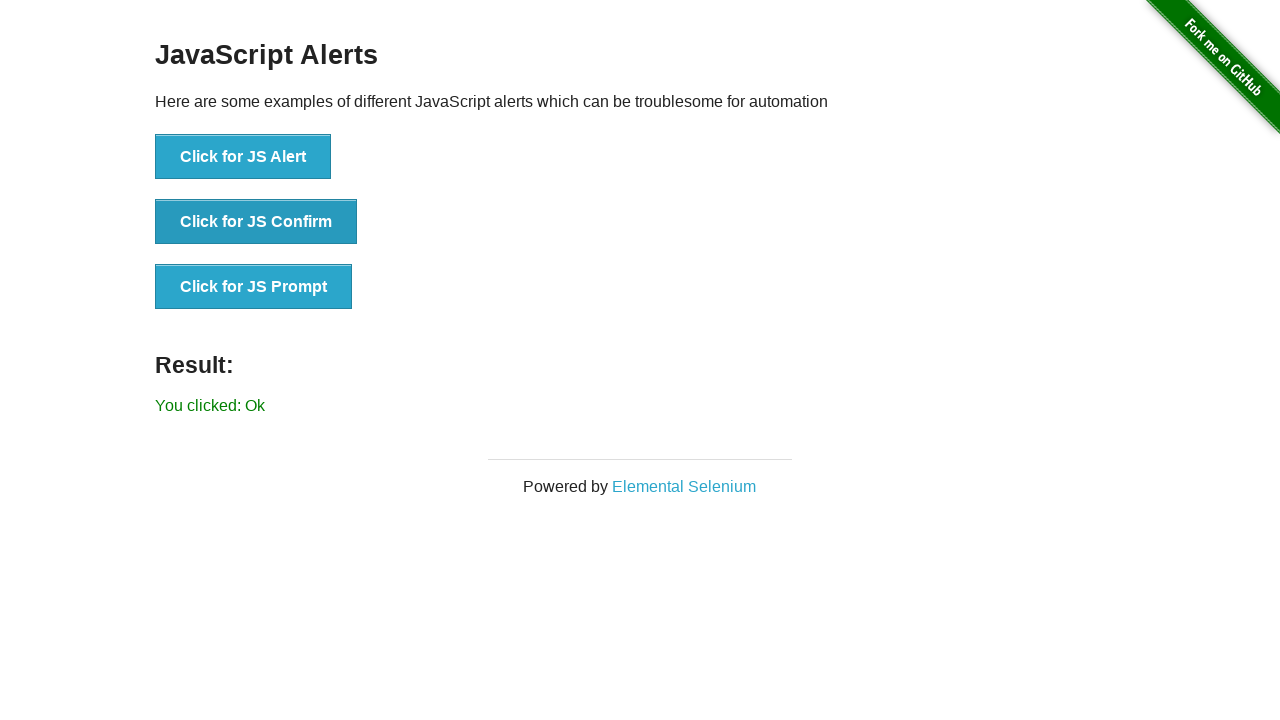

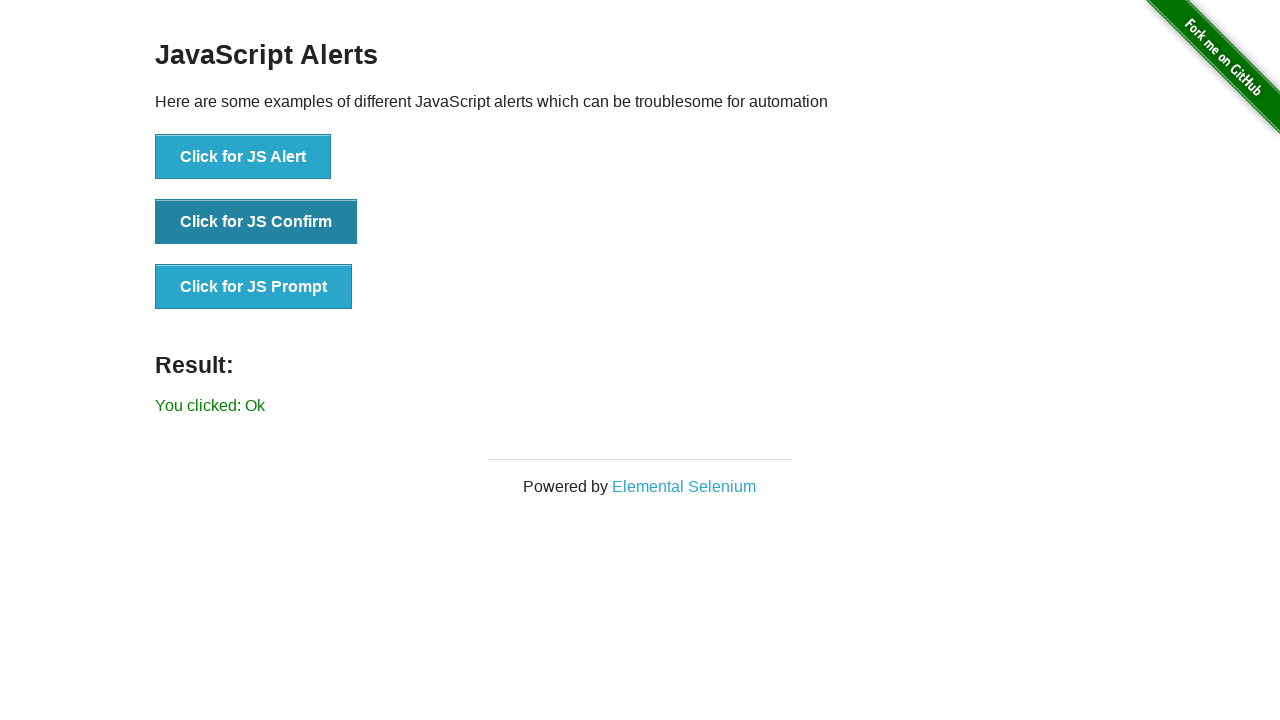